Tests finding and interacting with a "Đăng ký ngay" (Register now) button inside an iframe by filling registration form fields

Starting URL: https://codestar.vn/

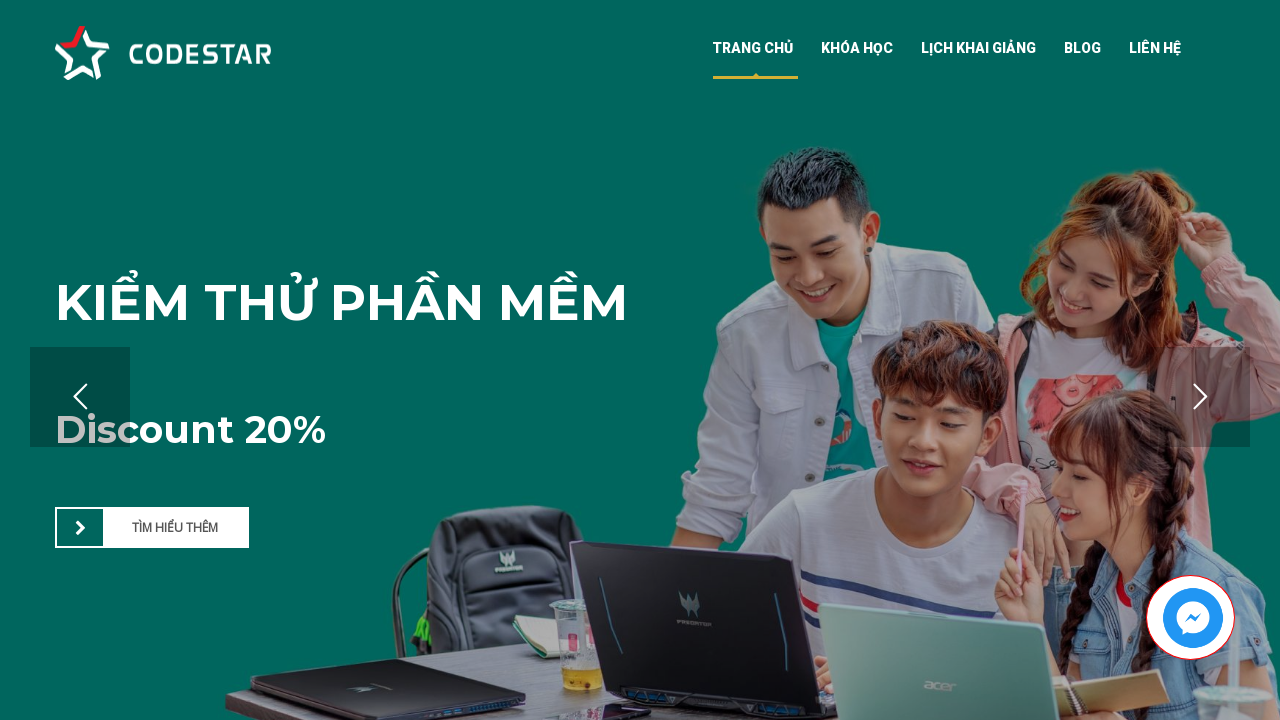

Waited 2 seconds for page to load
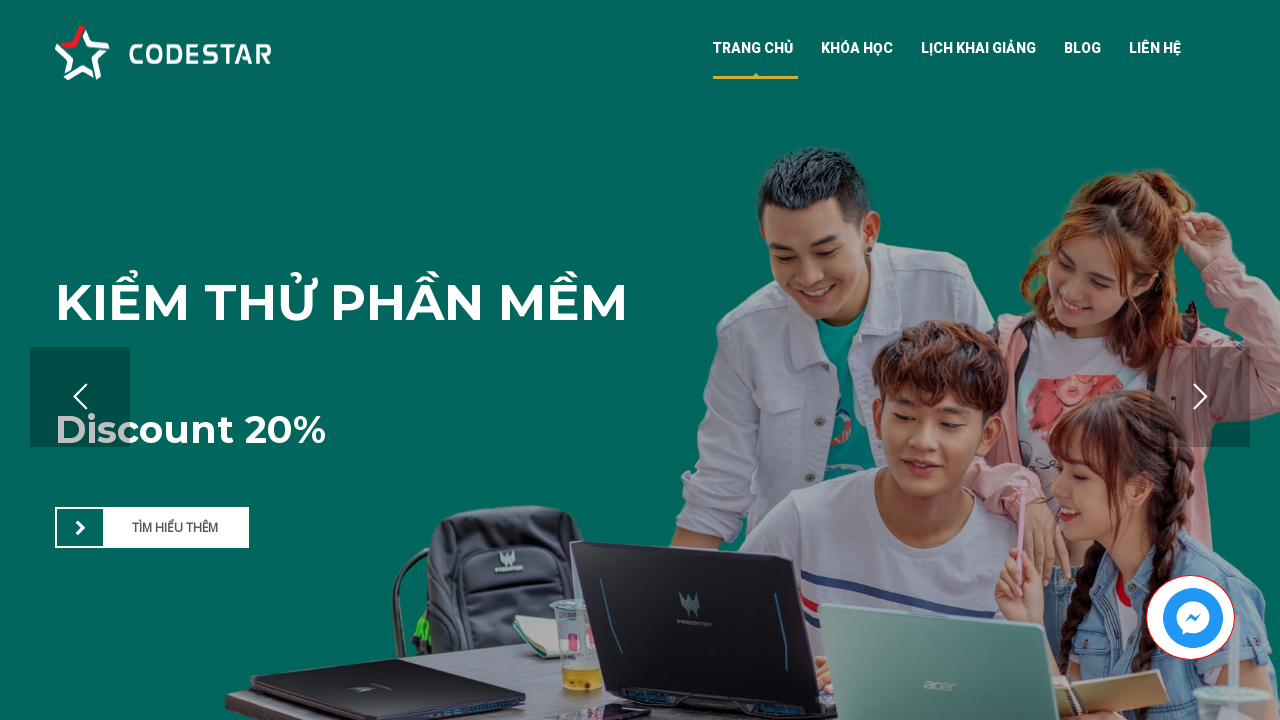

Retrieved all iframes from the page
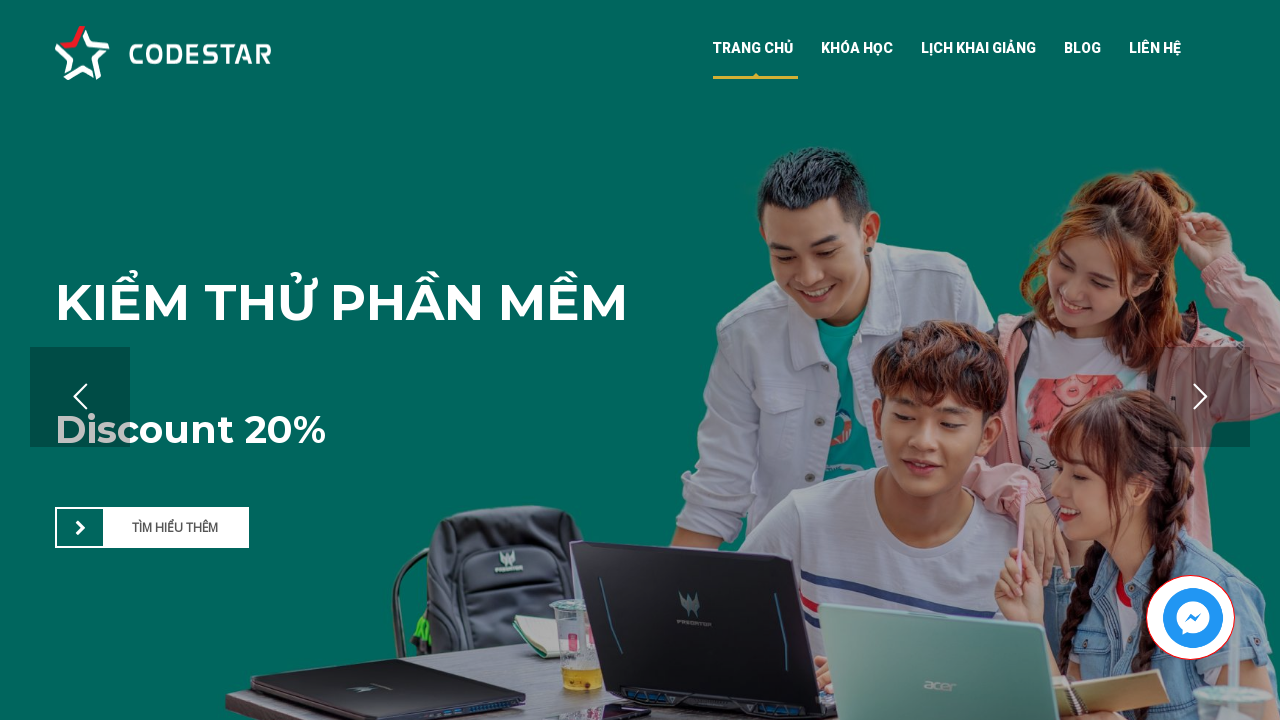

Switched to iframe 1
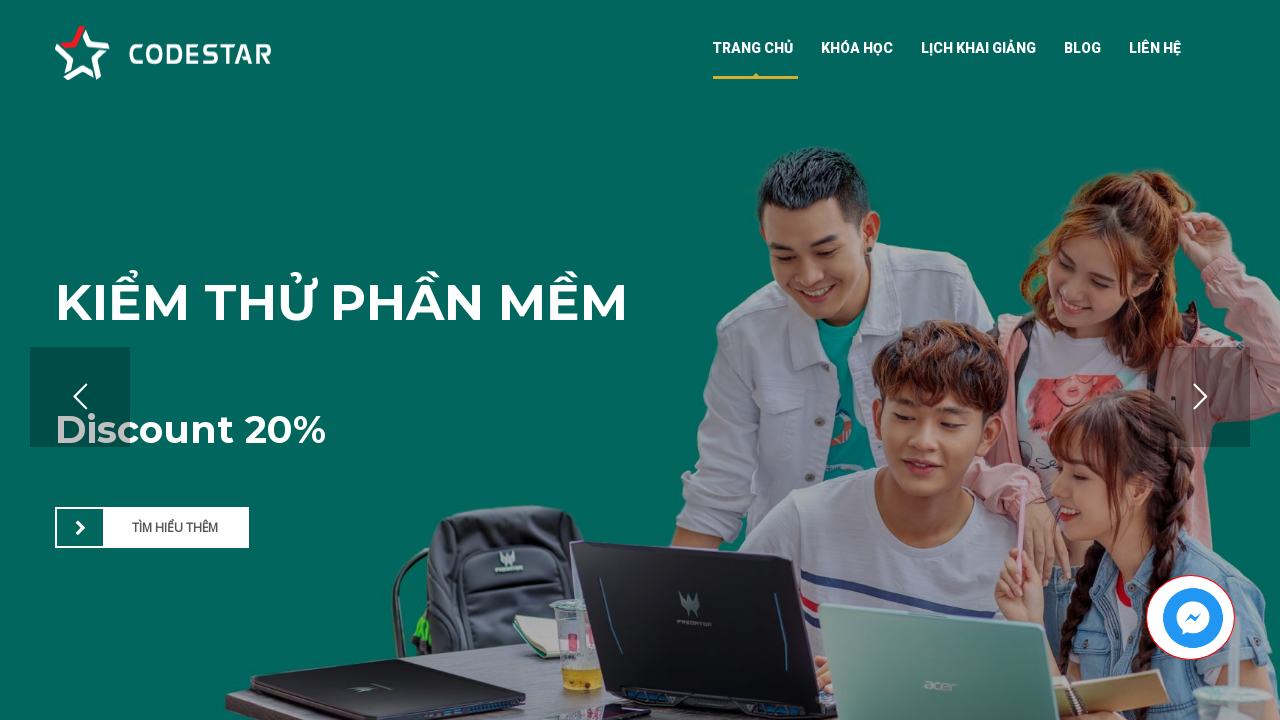

Checked for 'Đăng ký ngay' button in iframe 1
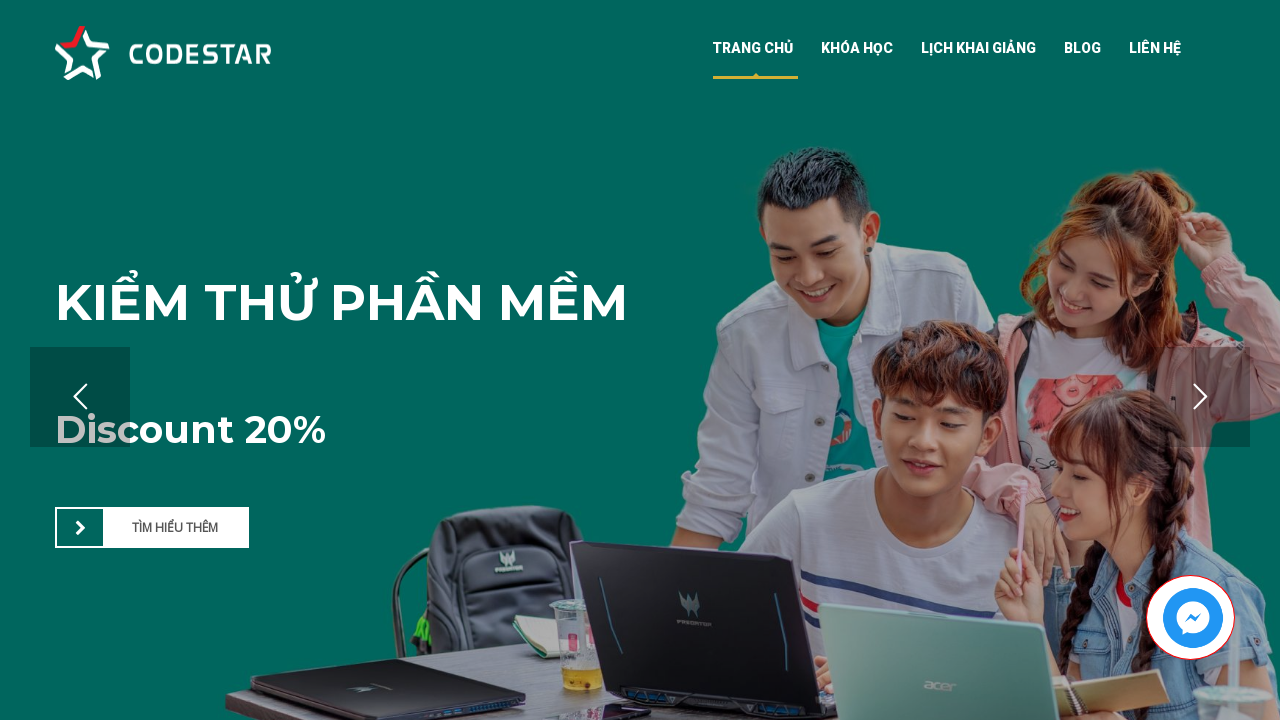

Switched to iframe 2
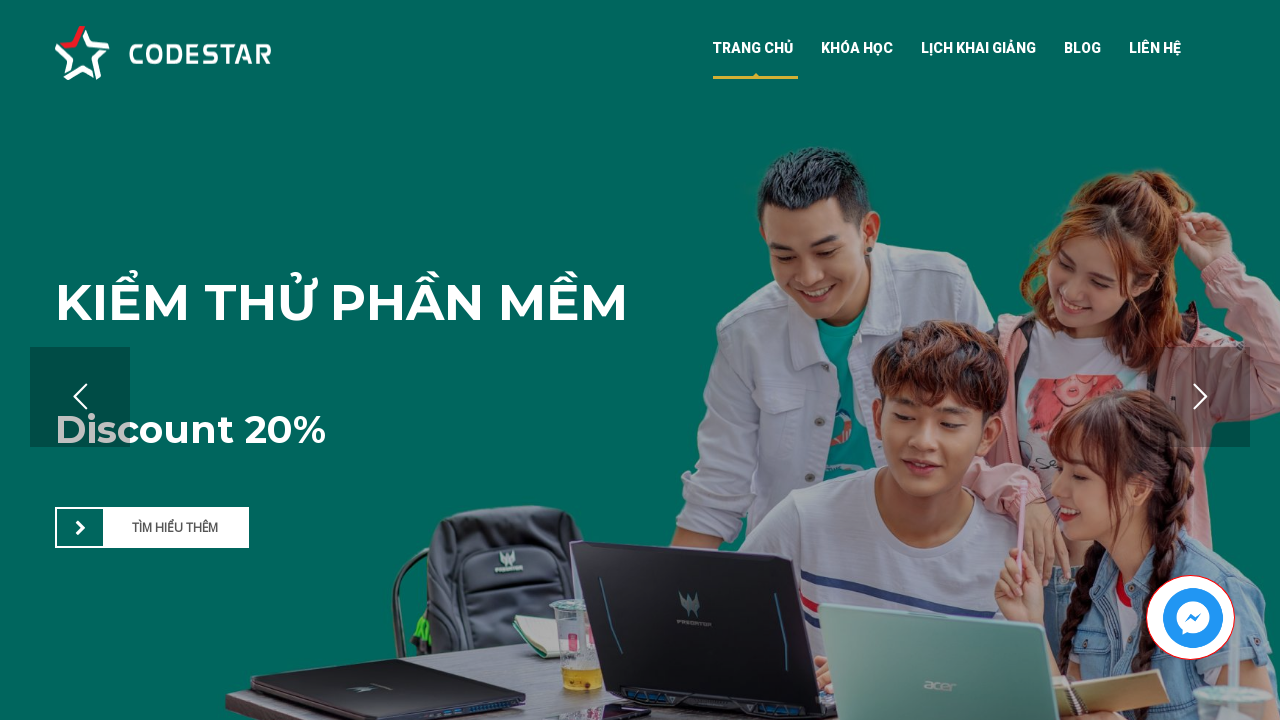

Checked for 'Đăng ký ngay' button in iframe 2
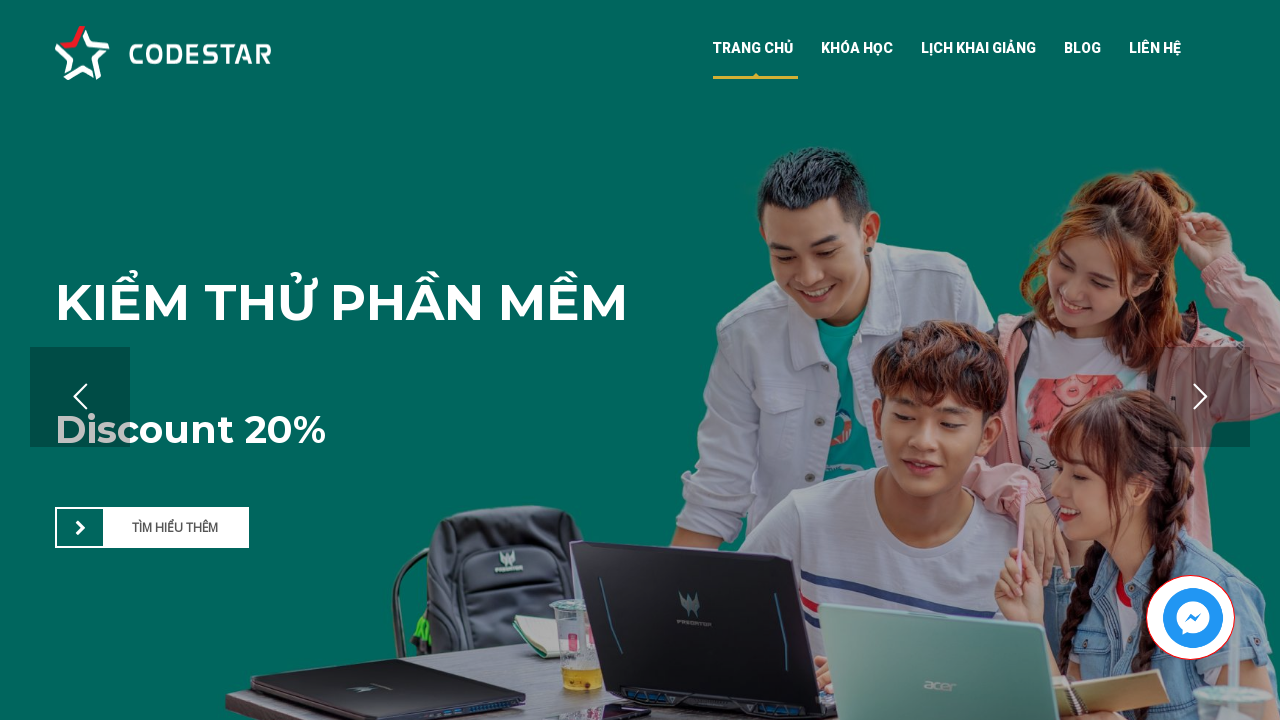

Switched to iframe 3
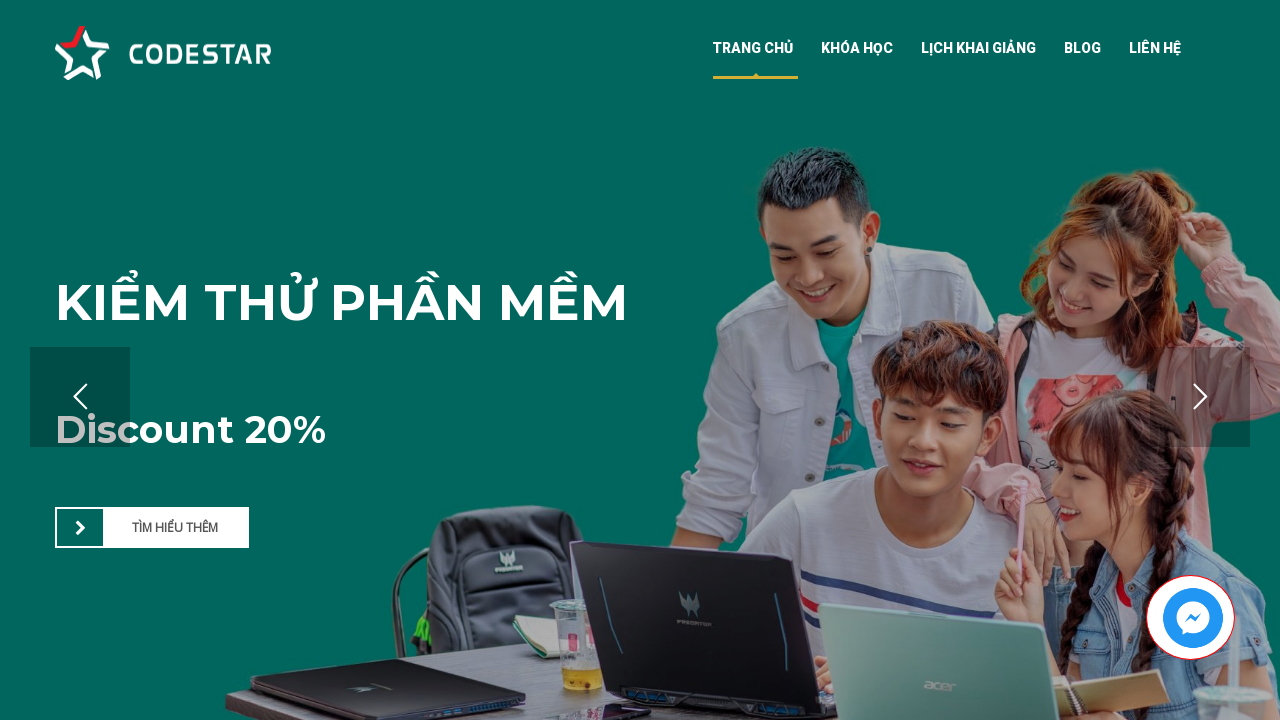

Checked for 'Đăng ký ngay' button in iframe 3
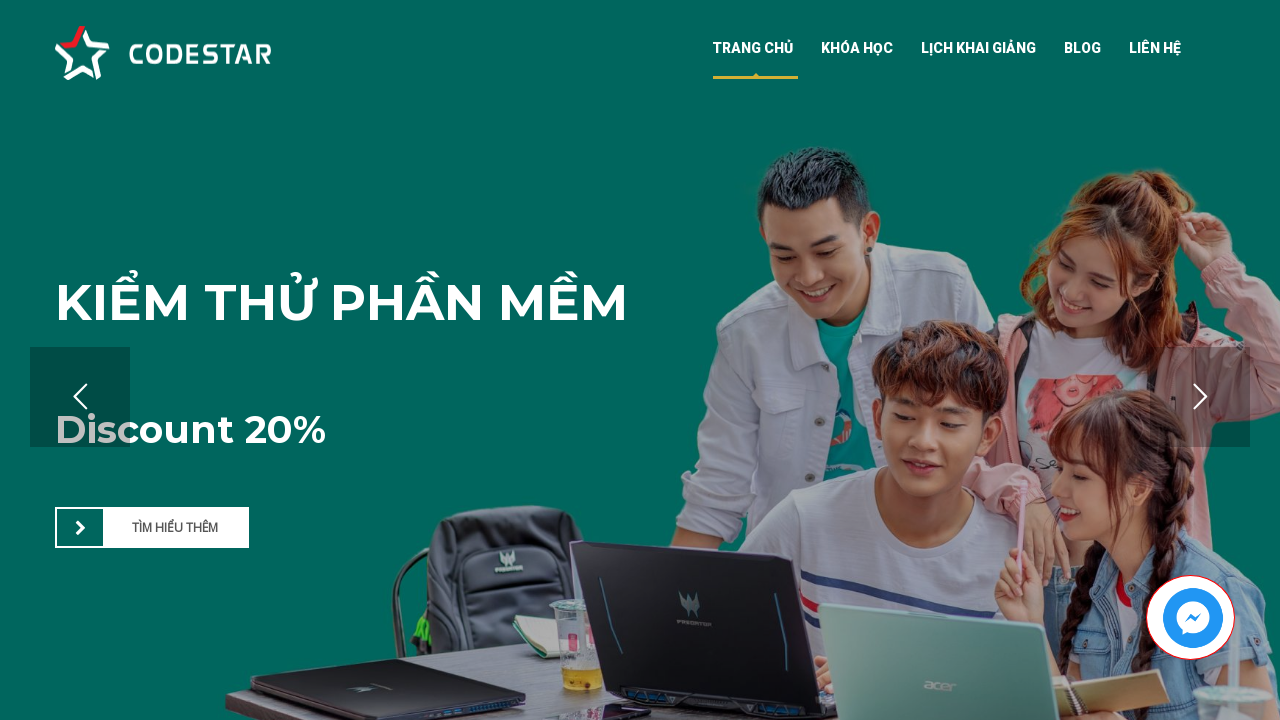

Switched to iframe 4
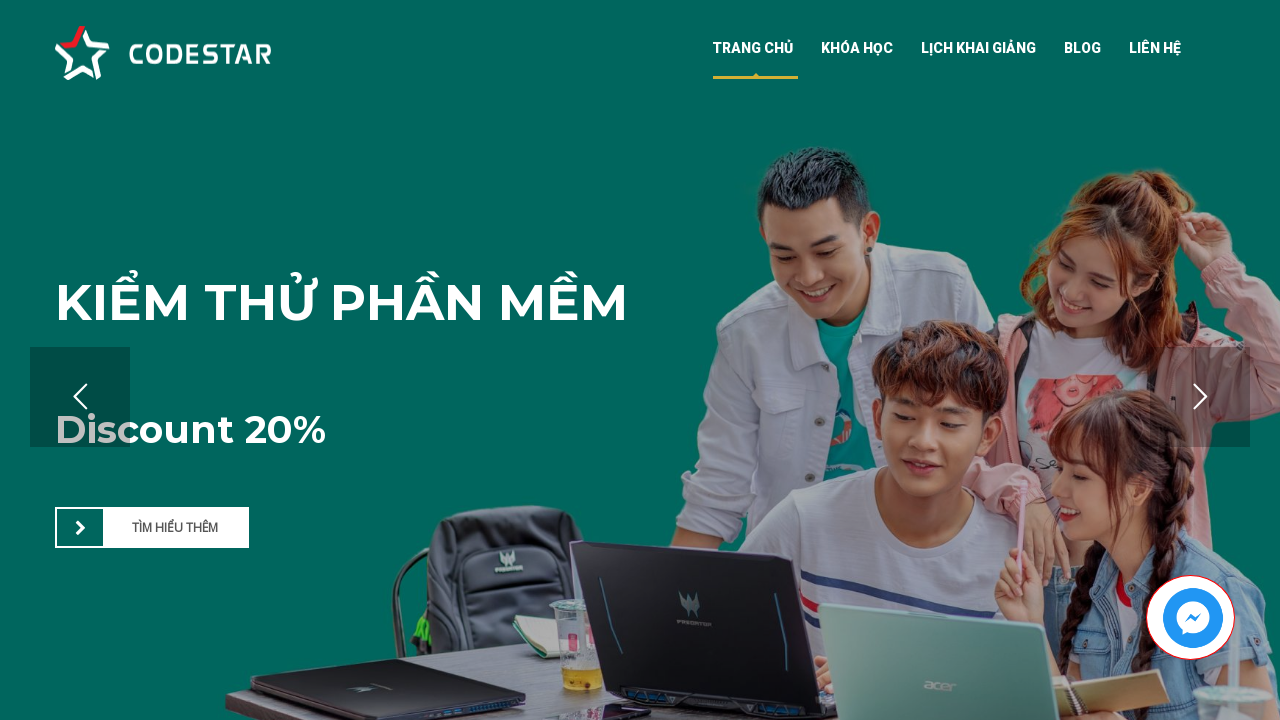

Checked for 'Đăng ký ngay' button in iframe 4
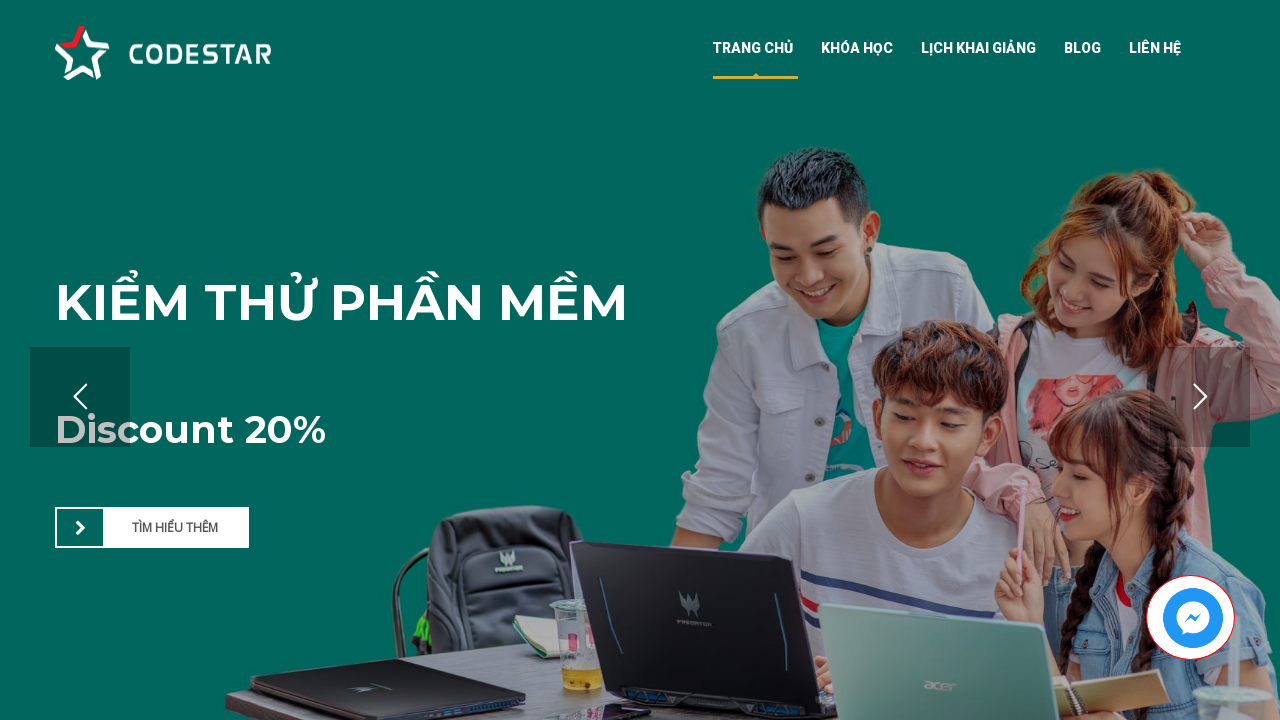

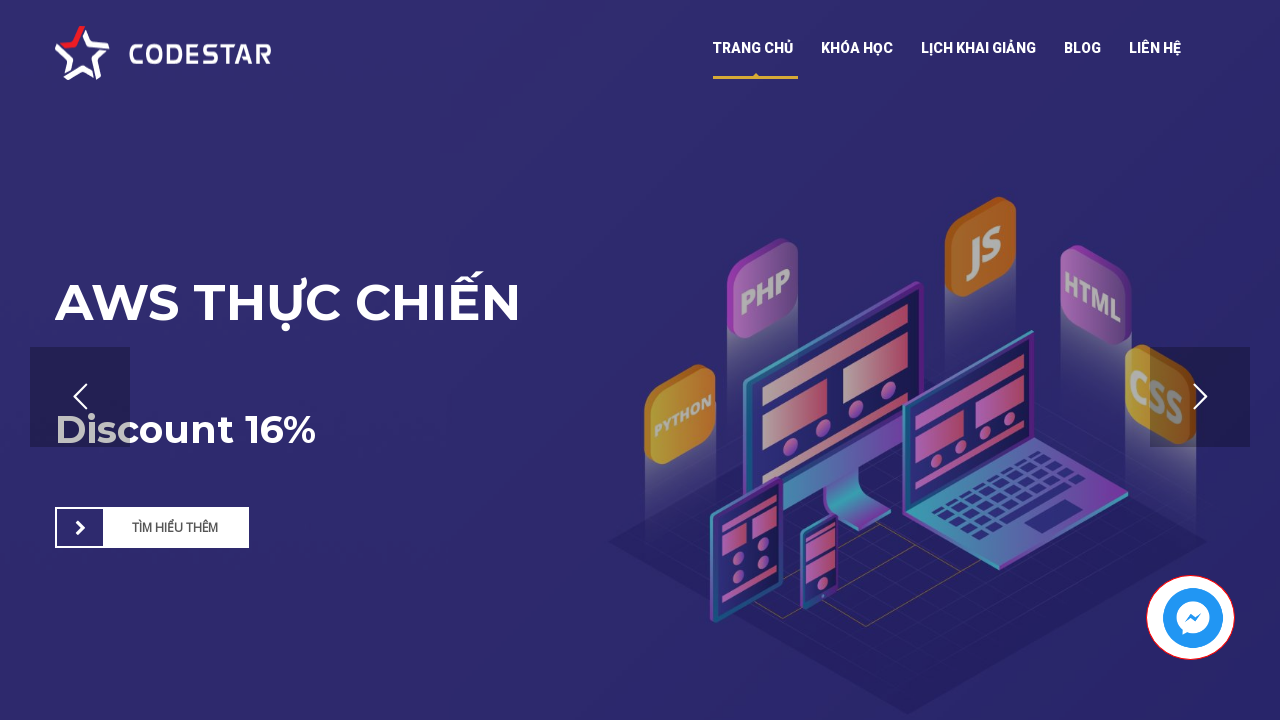